Tests drag and drop functionality by dragging a draggable element and dropping it onto a droppable target on the jQuery UI demo page.

Starting URL: http://jqueryui.com/resources/demos/droppable/default.html

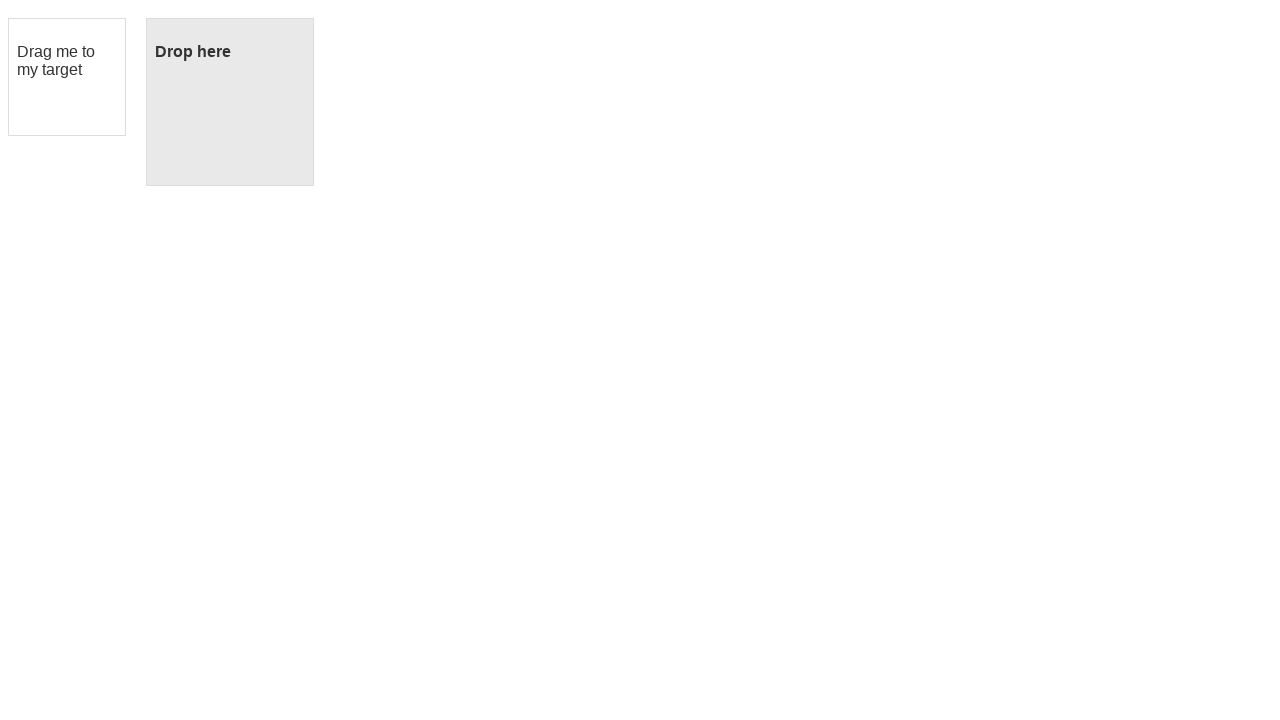

Waited for draggable element to be visible
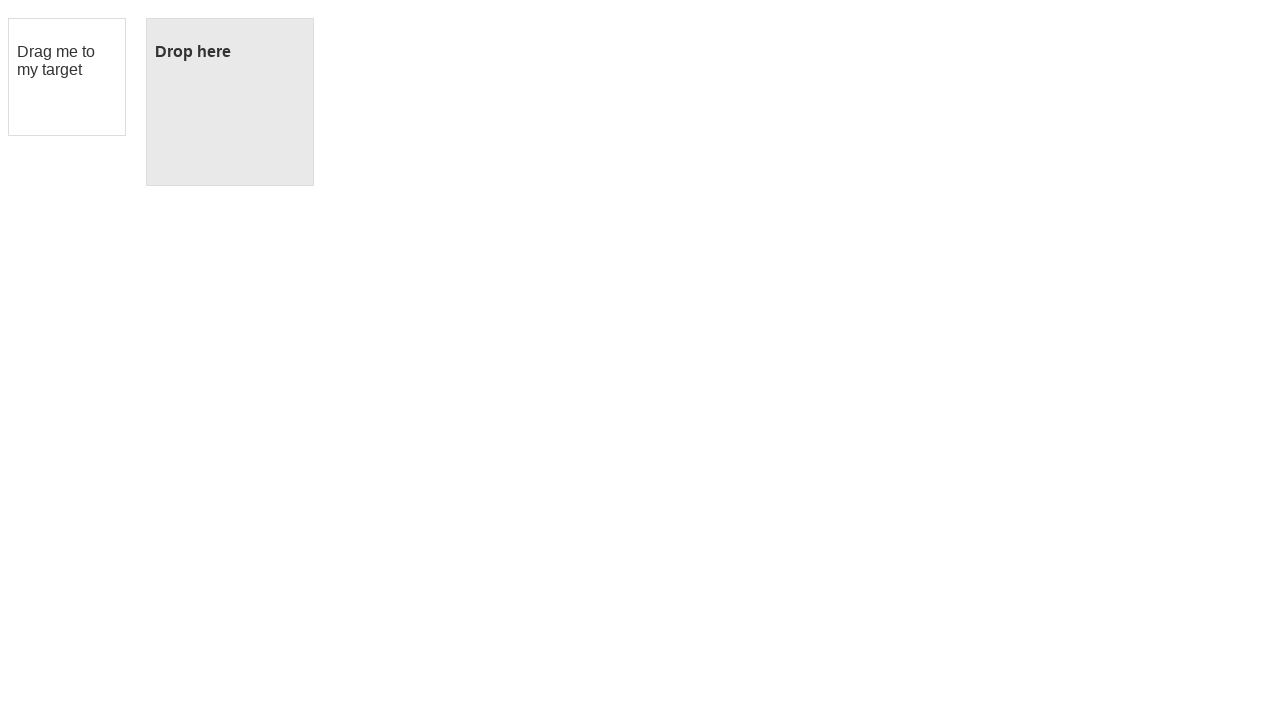

Waited for droppable target element to be visible
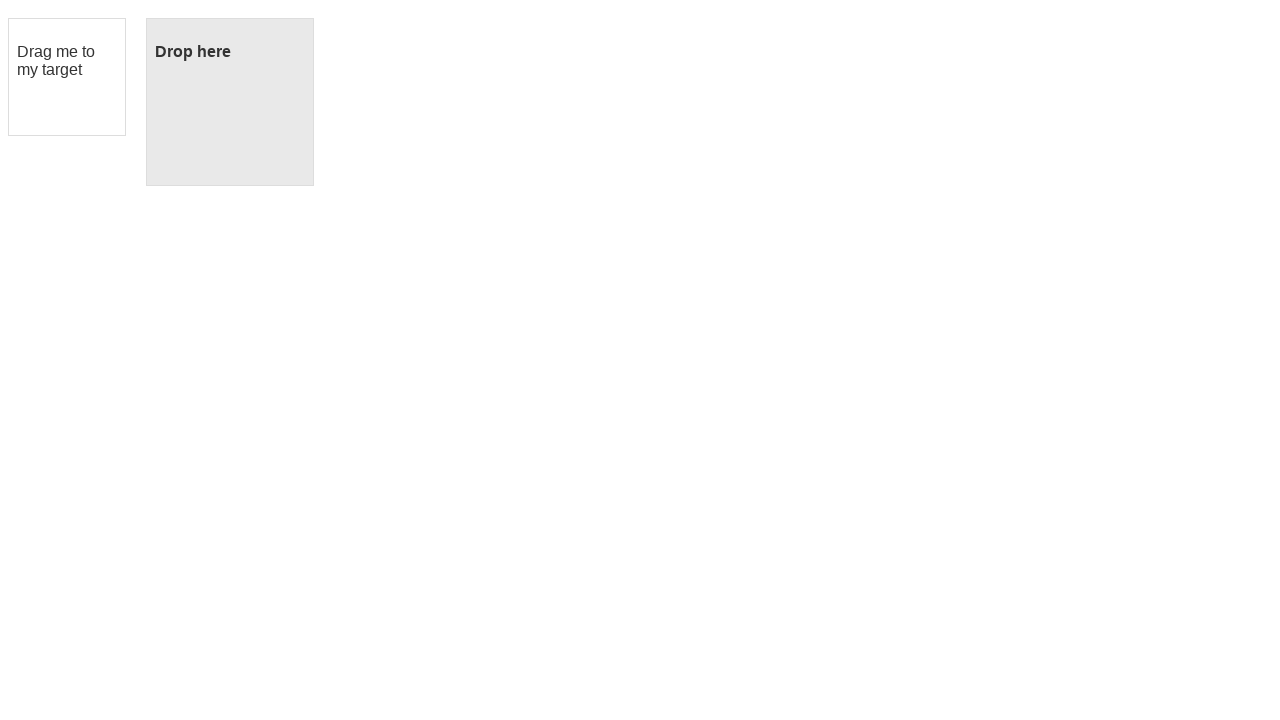

Located draggable element
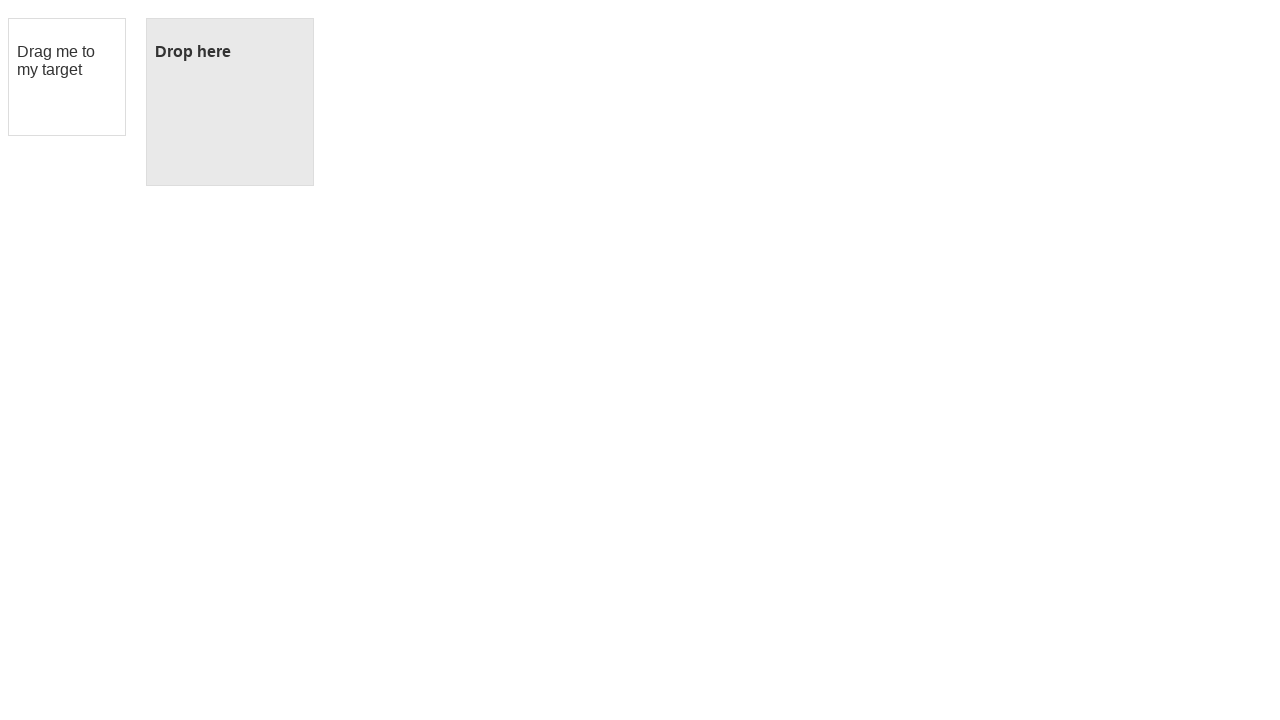

Located droppable target element
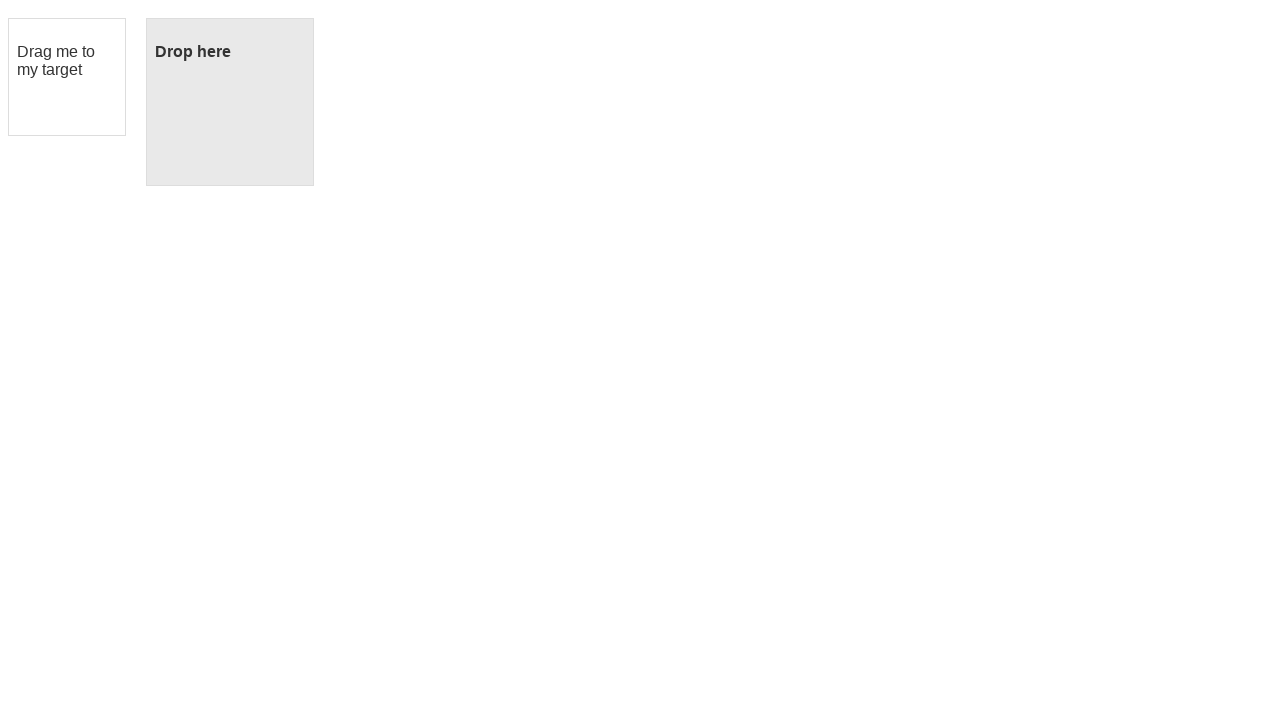

Dragged the draggable element and dropped it onto the droppable target at (230, 102)
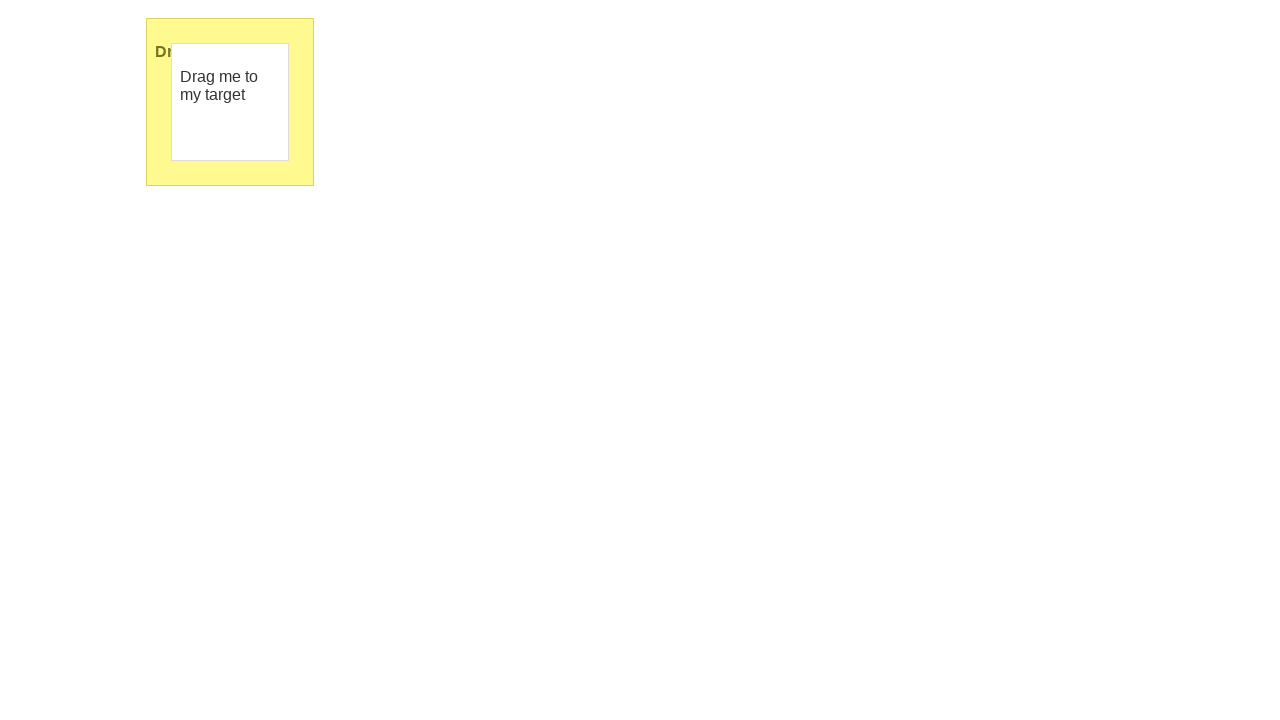

Waited for drag and drop animation to complete
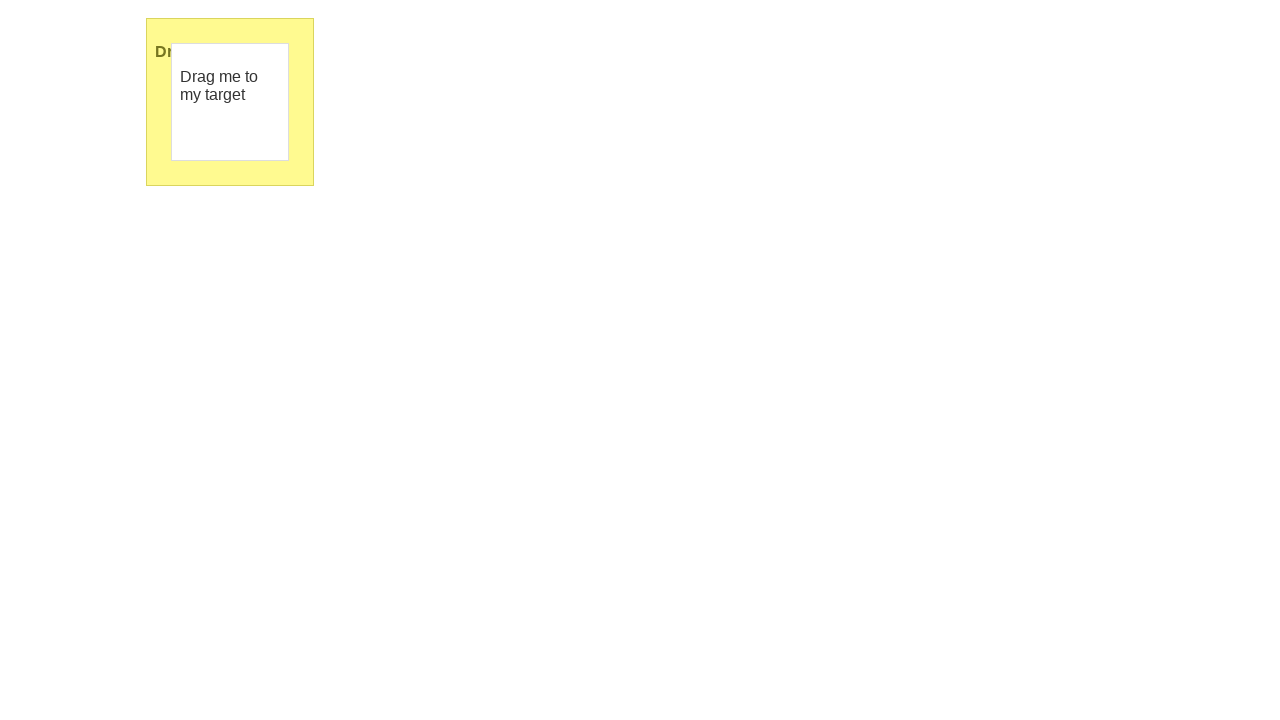

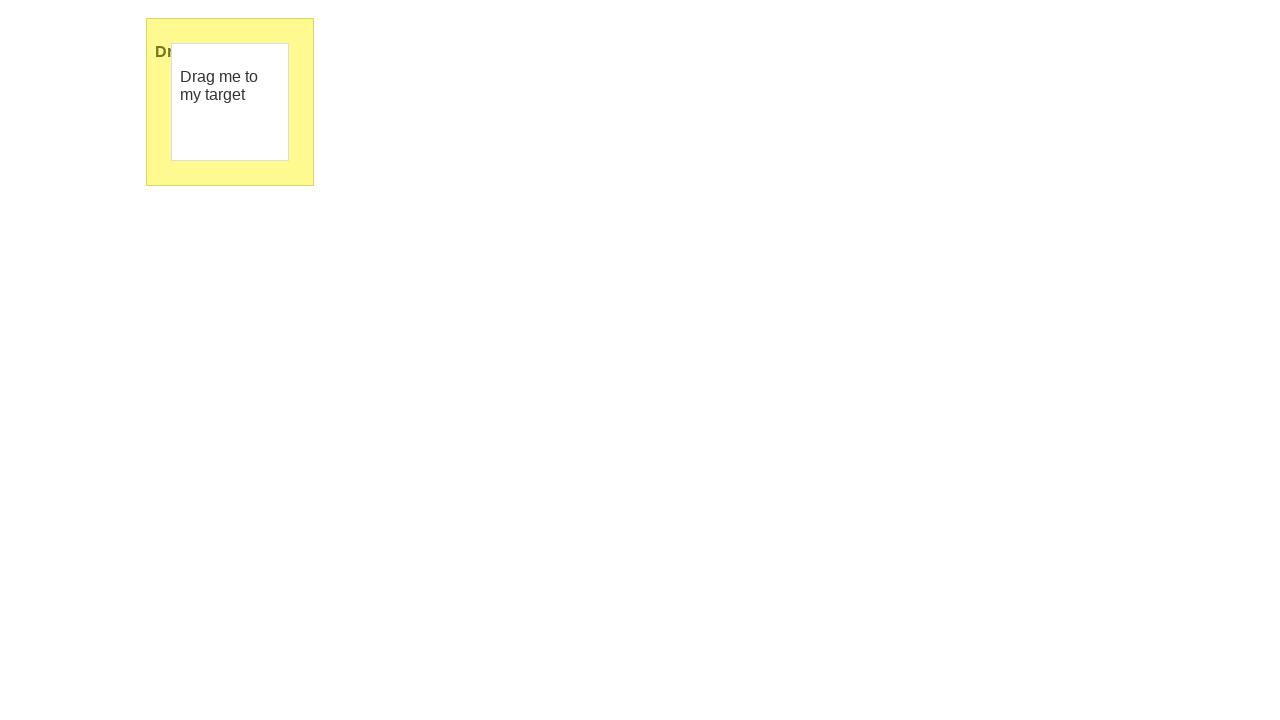